Tests switching between multiple browser windows by storing the original window handle, clicking a link to open a new window, identifying the new window by comparing handles, and verifying page titles in both windows.

Starting URL: https://the-internet.herokuapp.com/windows

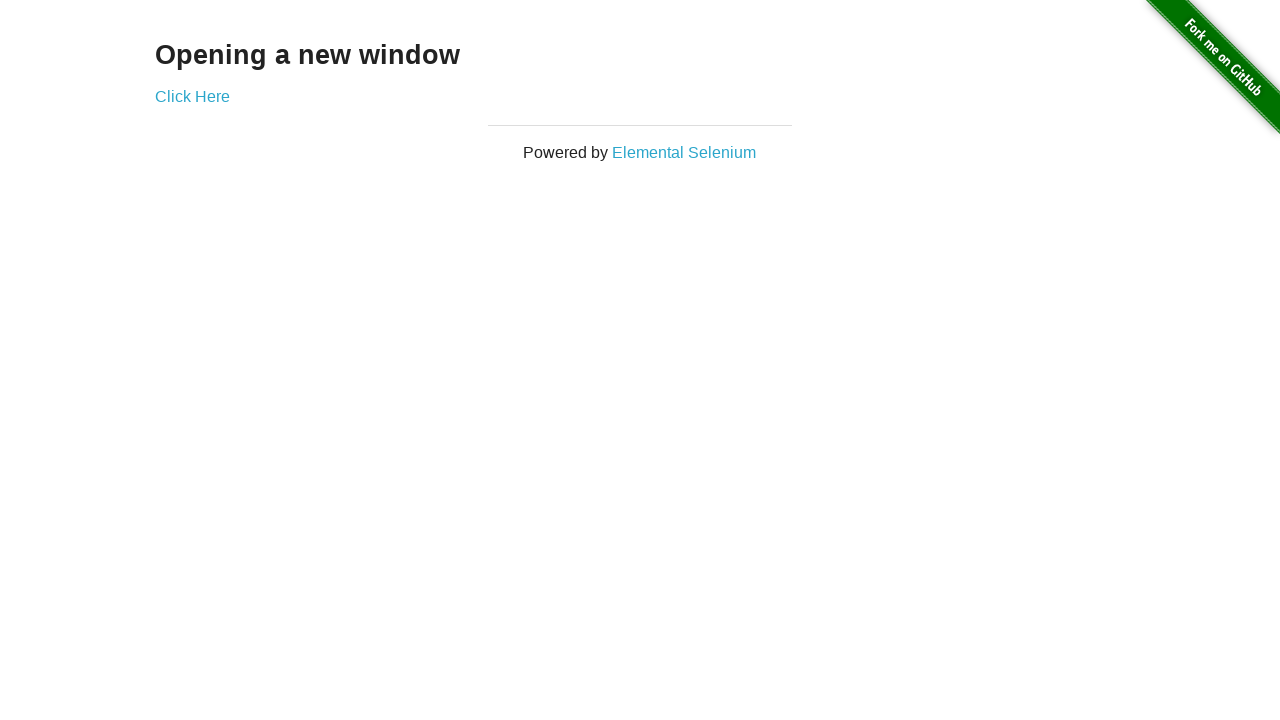

Clicked link to open new window at (192, 96) on .example a
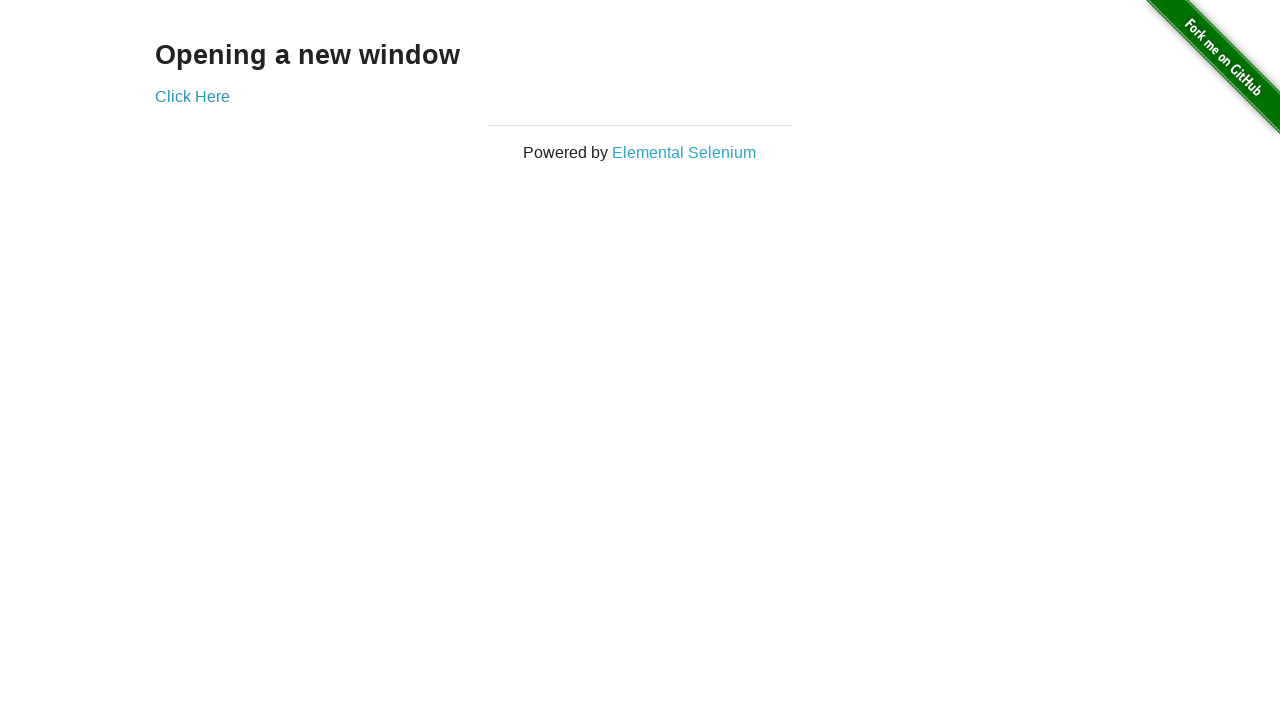

New window/page object captured
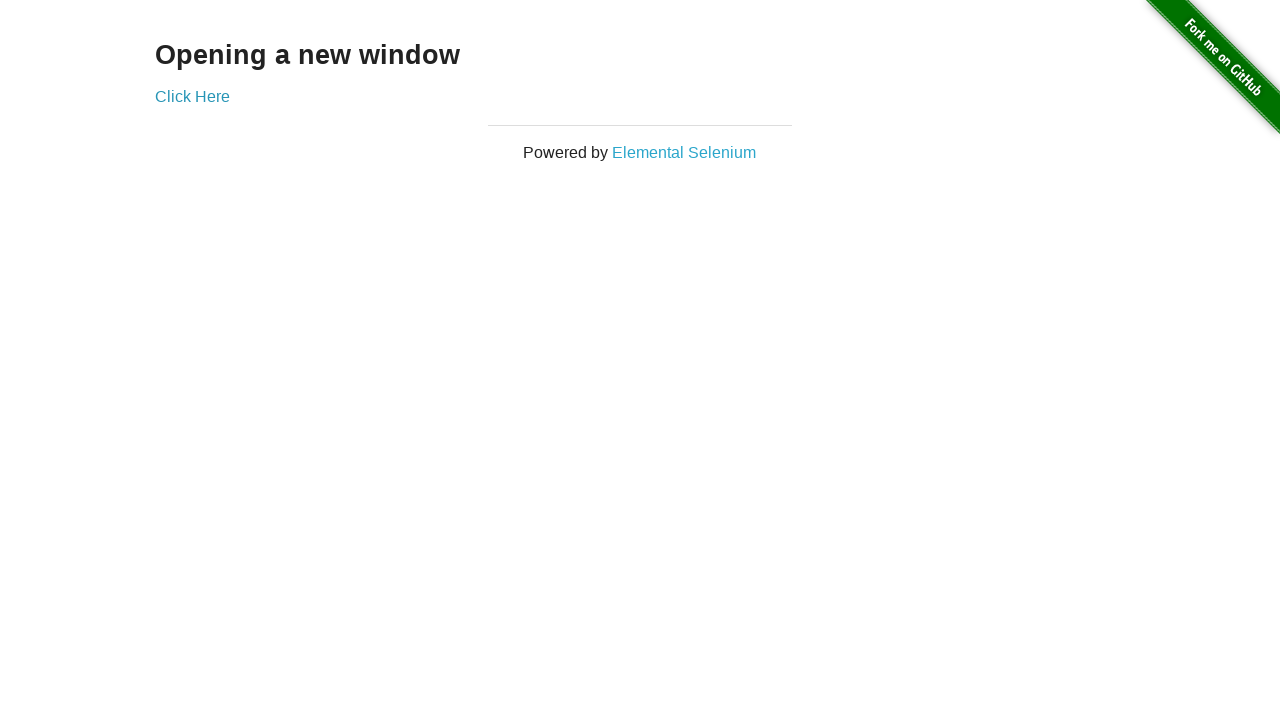

New page finished loading
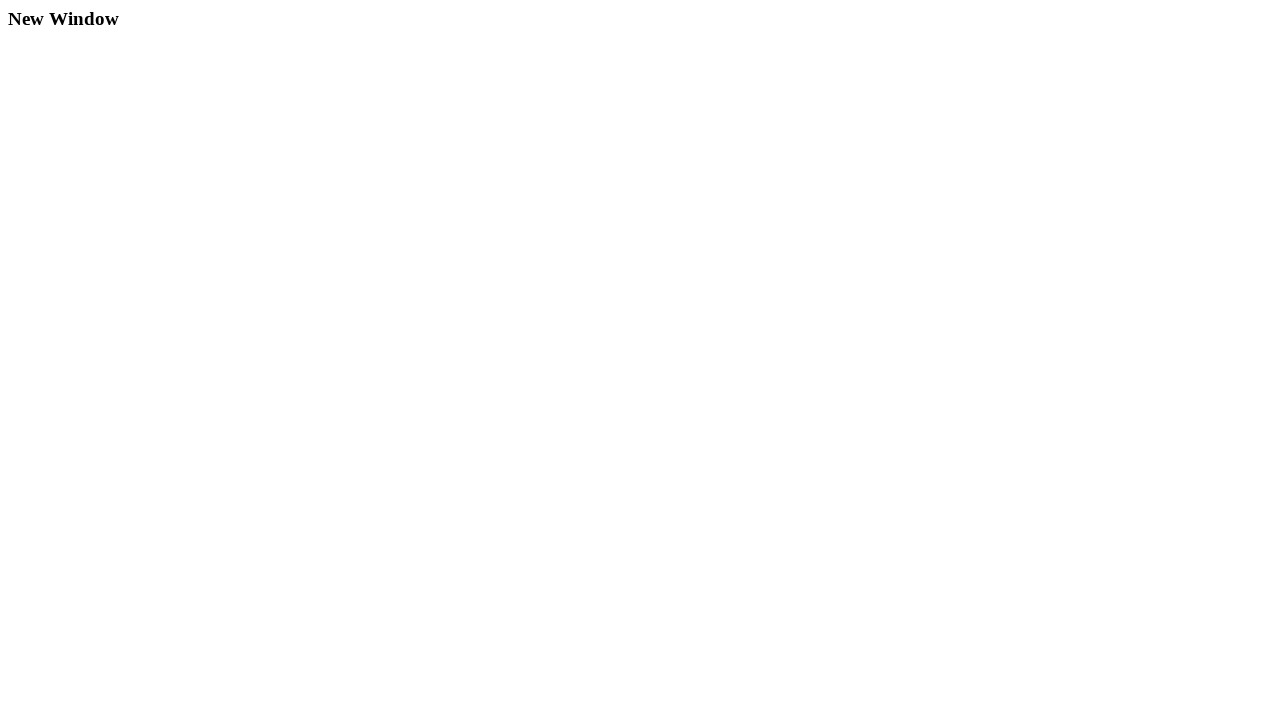

Verified original page title is 'The Internet'
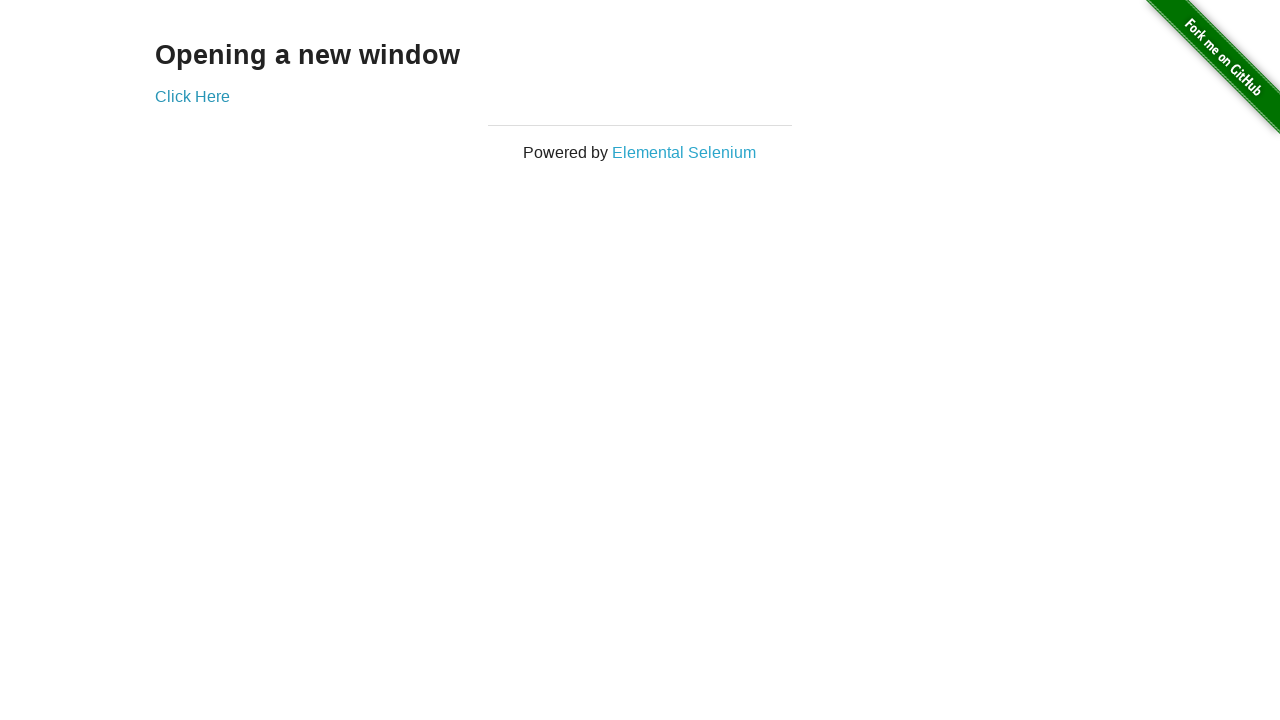

Waited for new page title to be populated
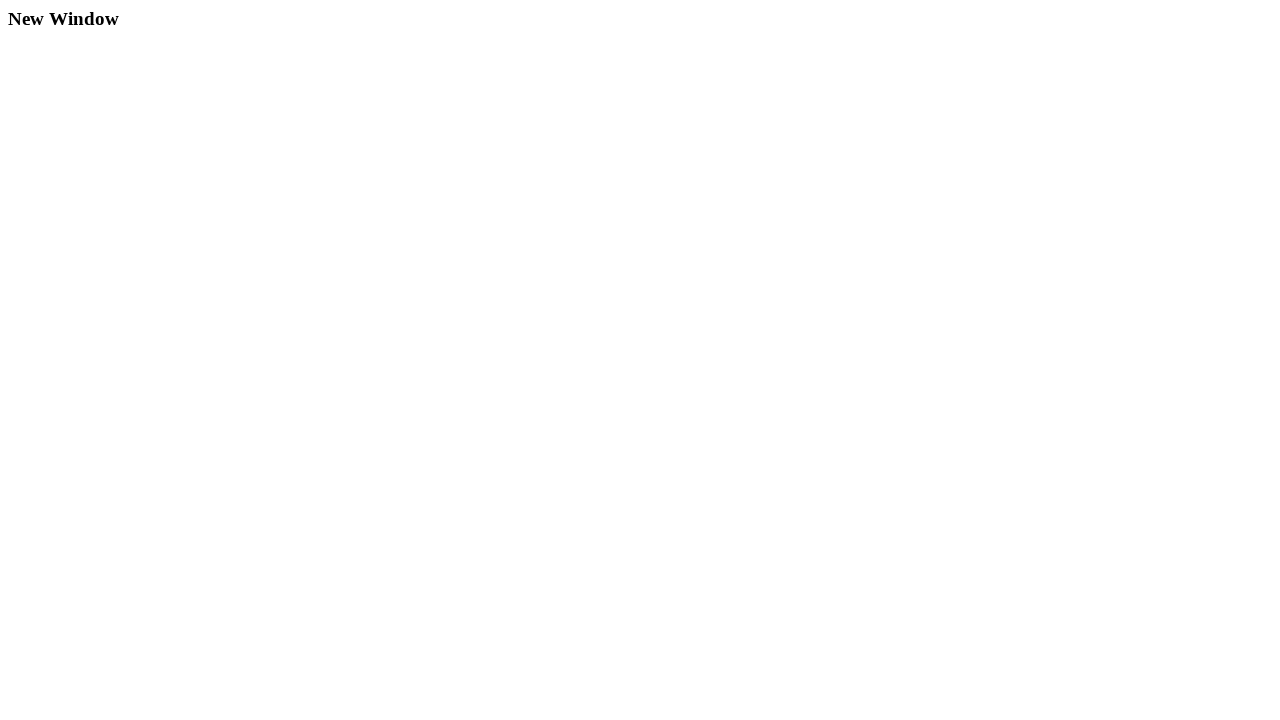

Verified new page title is 'New Window'
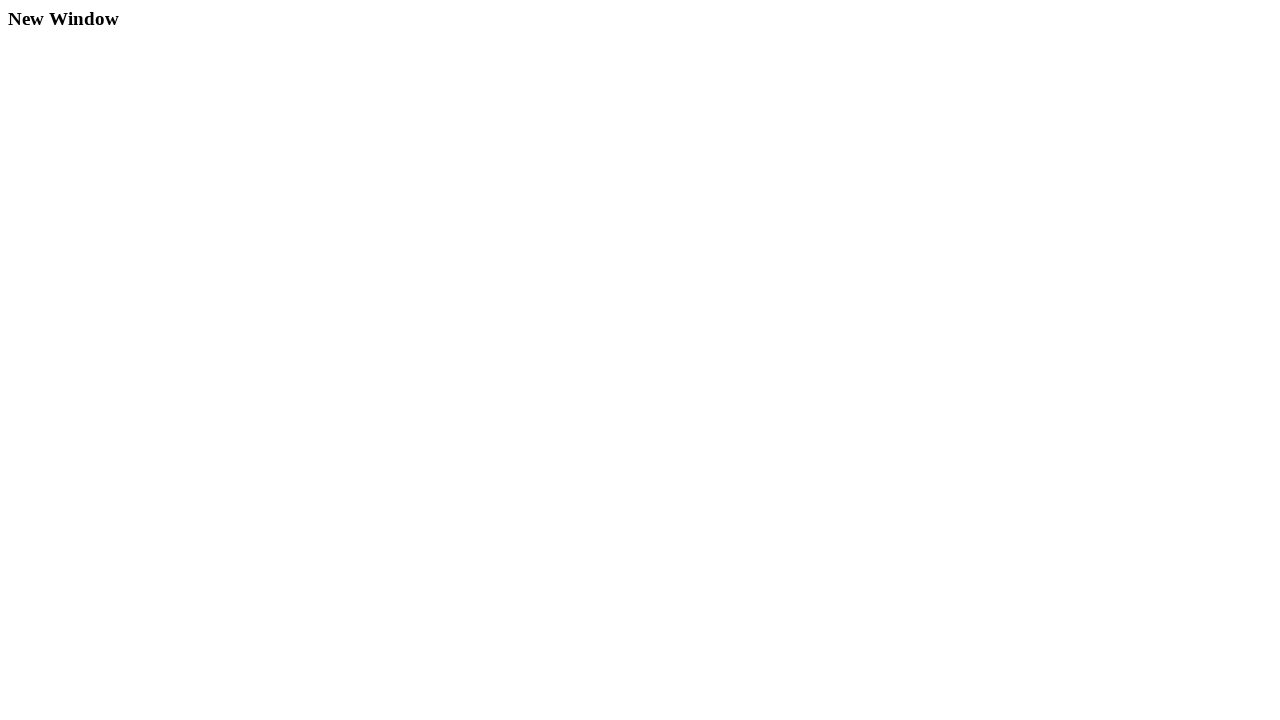

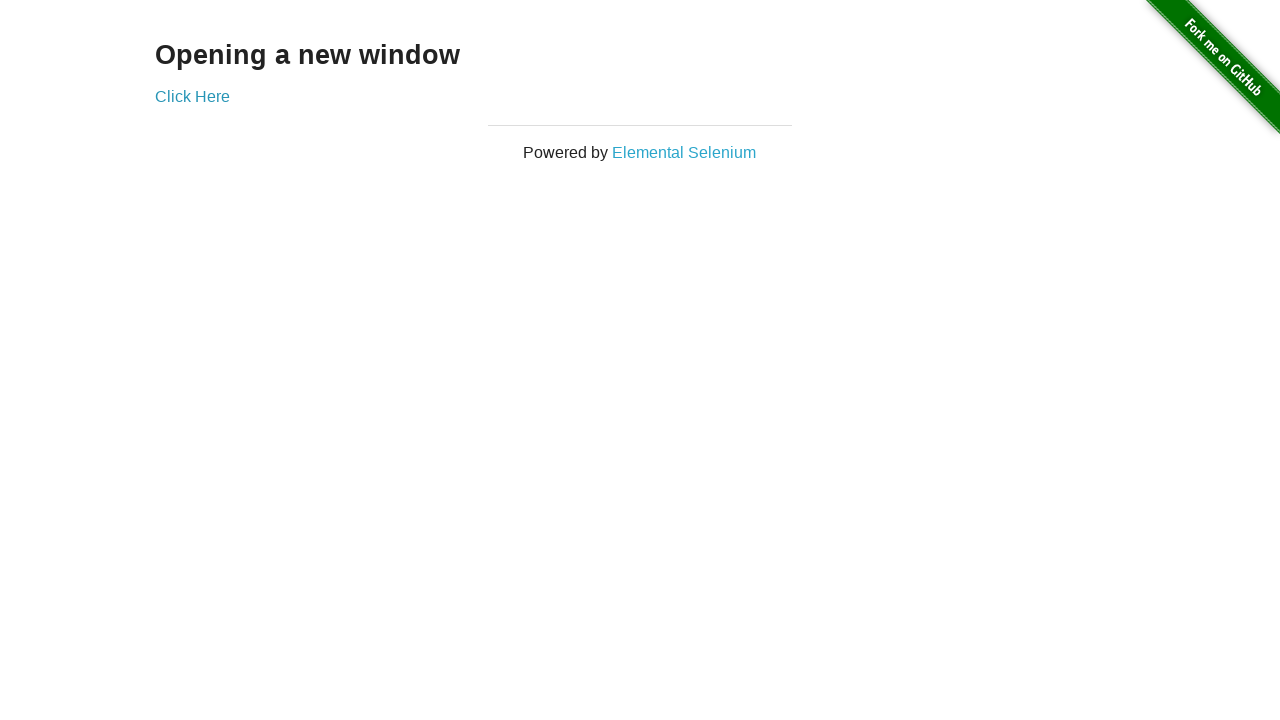